Tests Hacker News search functionality by searching for "testdriven.io" and verifying results

Starting URL: https://news.ycombinator.com

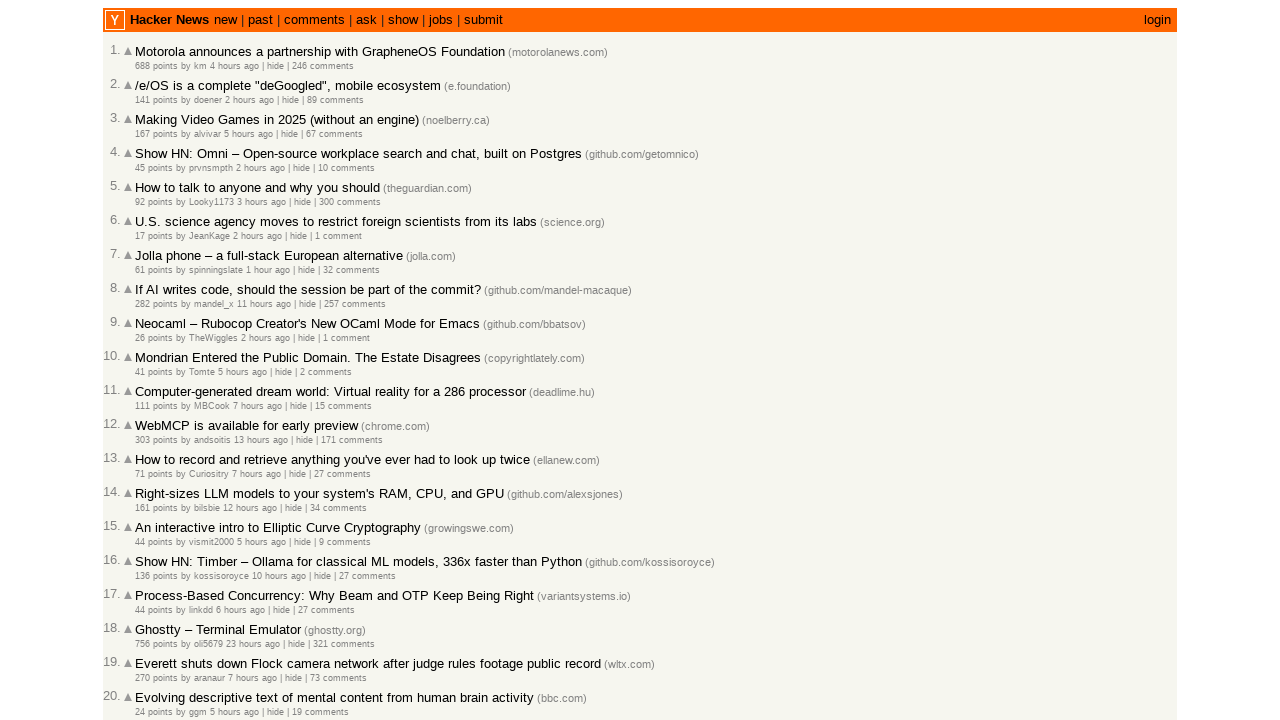

Filled search box with 'testdriven.io' on input[name='q']
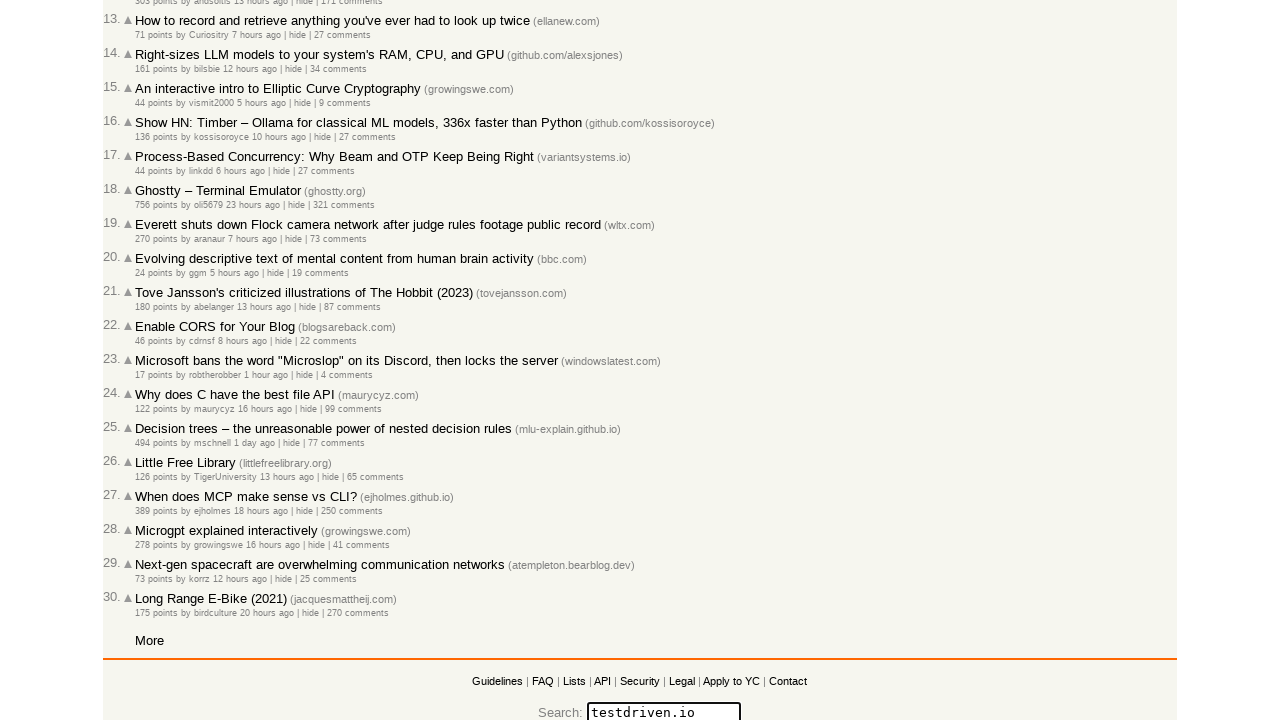

Pressed Enter to submit search query on input[name='q']
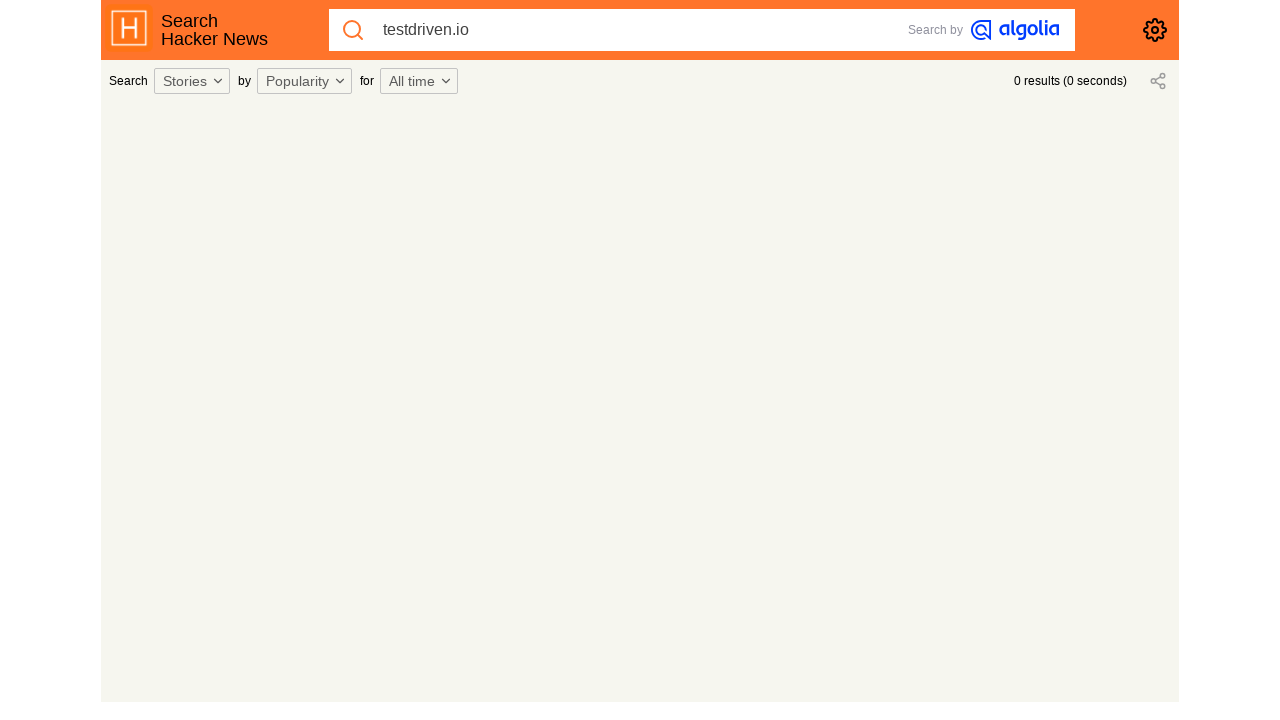

Search results page loaded (networkidle state reached)
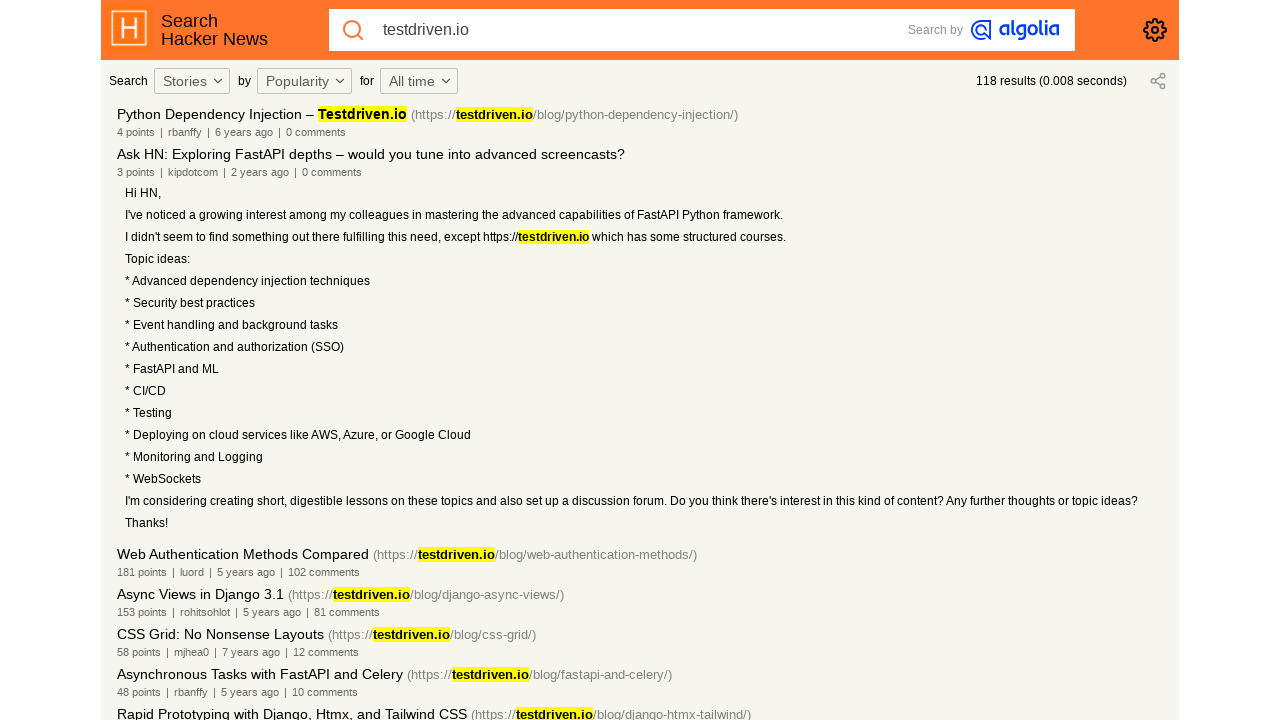

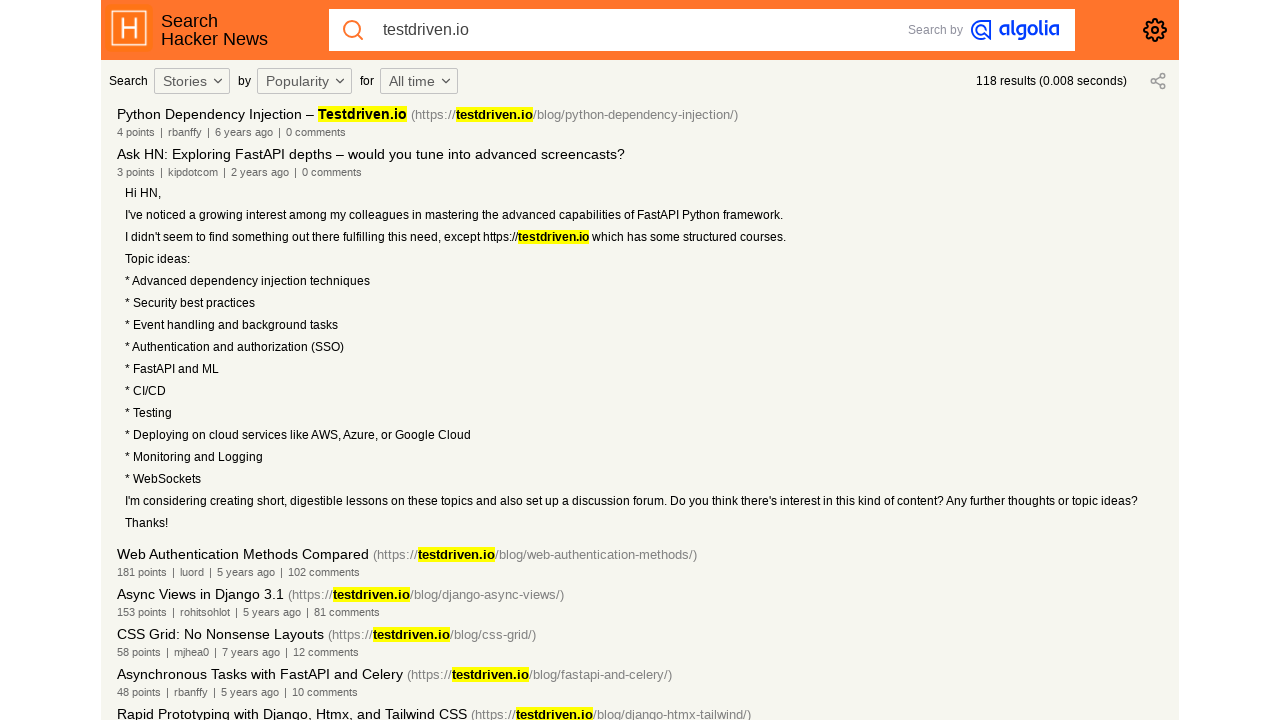